Navigates to Python 2.7.12 download page and clicks on the Windows x86-64 MSI installer download link to test download functionality

Starting URL: https://www.python.org/downloads/release/python-2712/

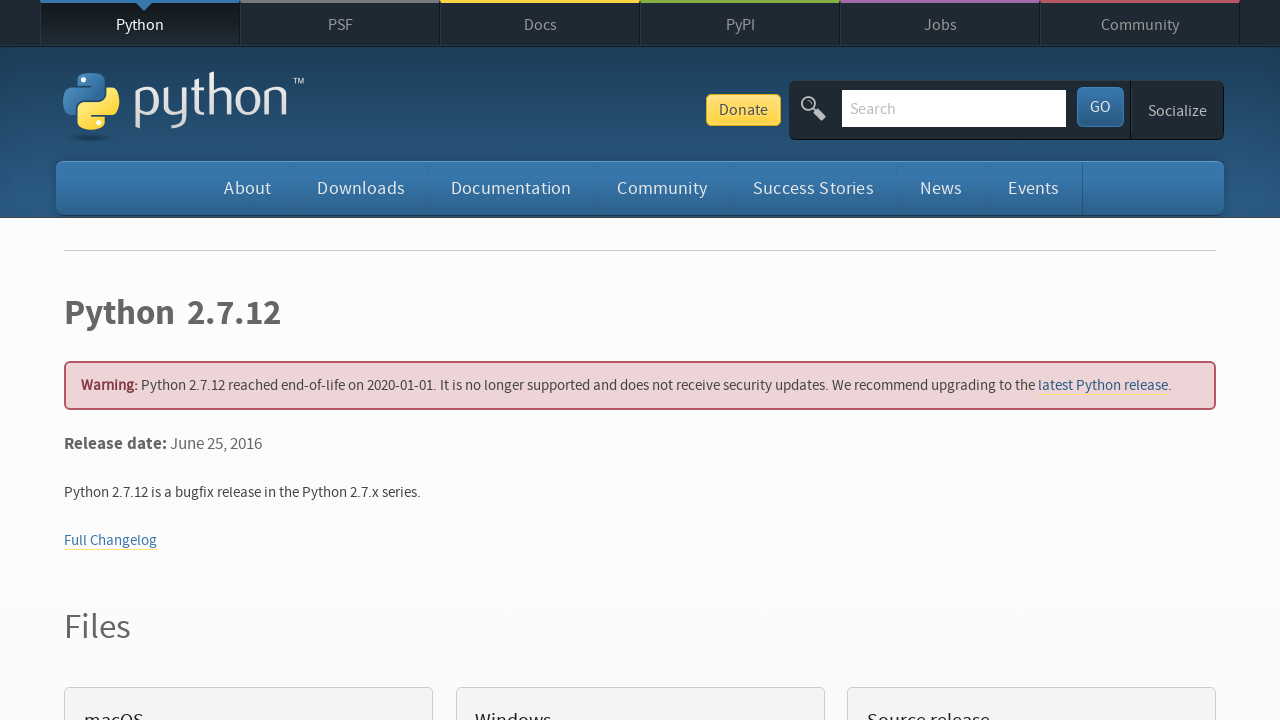

Clicked on Windows x86-64 MSI installer download link at (162, 360) on a:has-text('Windows x86-64 MSI installer')
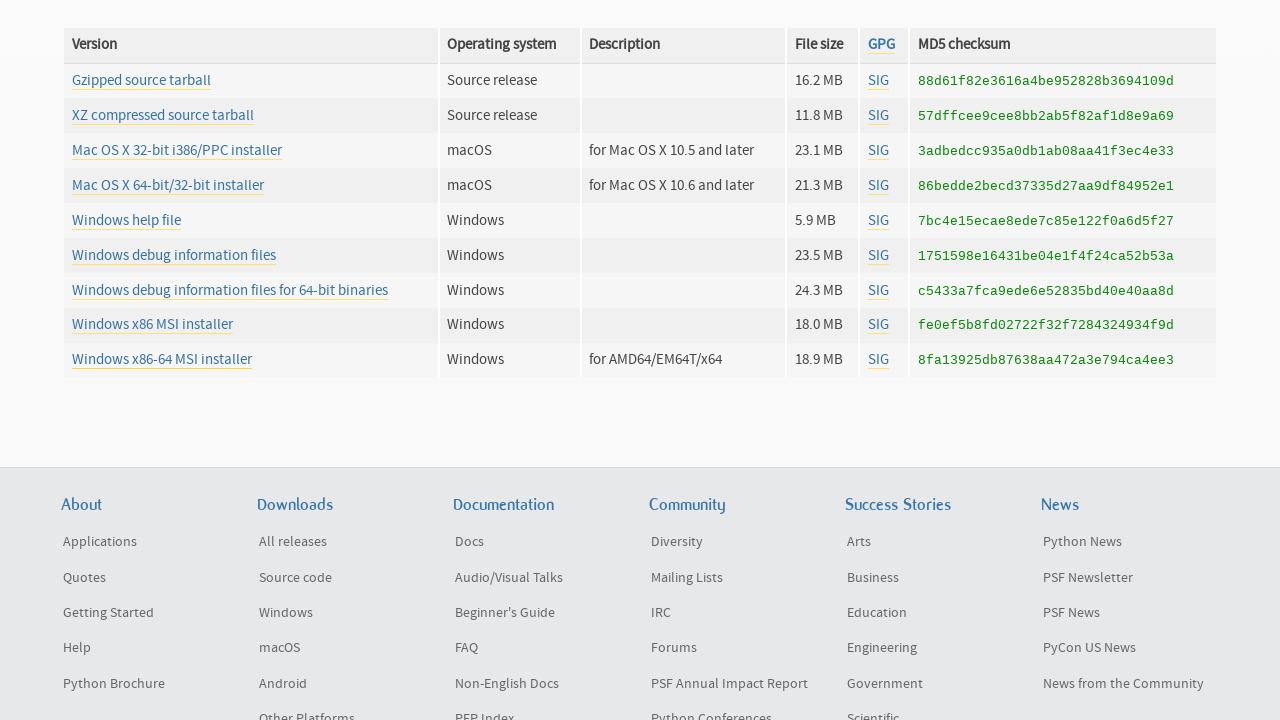

Waited 2 seconds for download to initiate
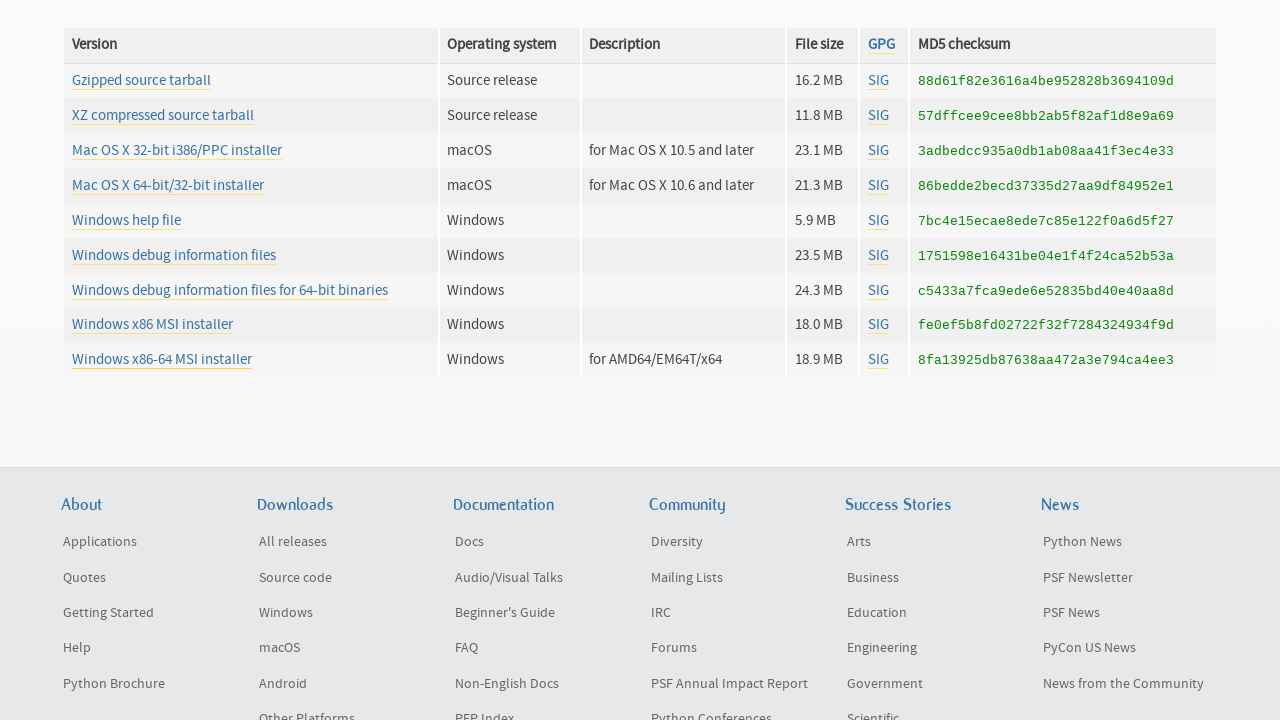

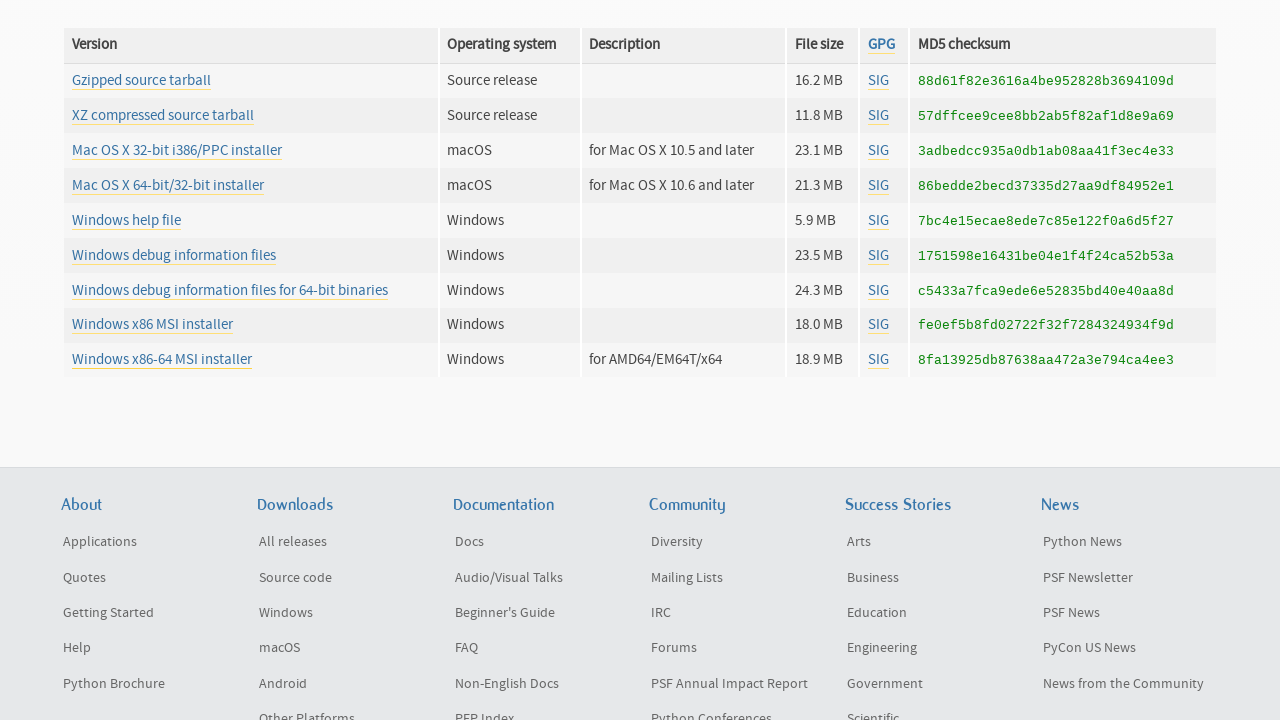